Tests dynamic controls functionality by interacting with a toggle button that controls checkbox visibility

Starting URL: https://training-support.net/webelements/dynamic-controls

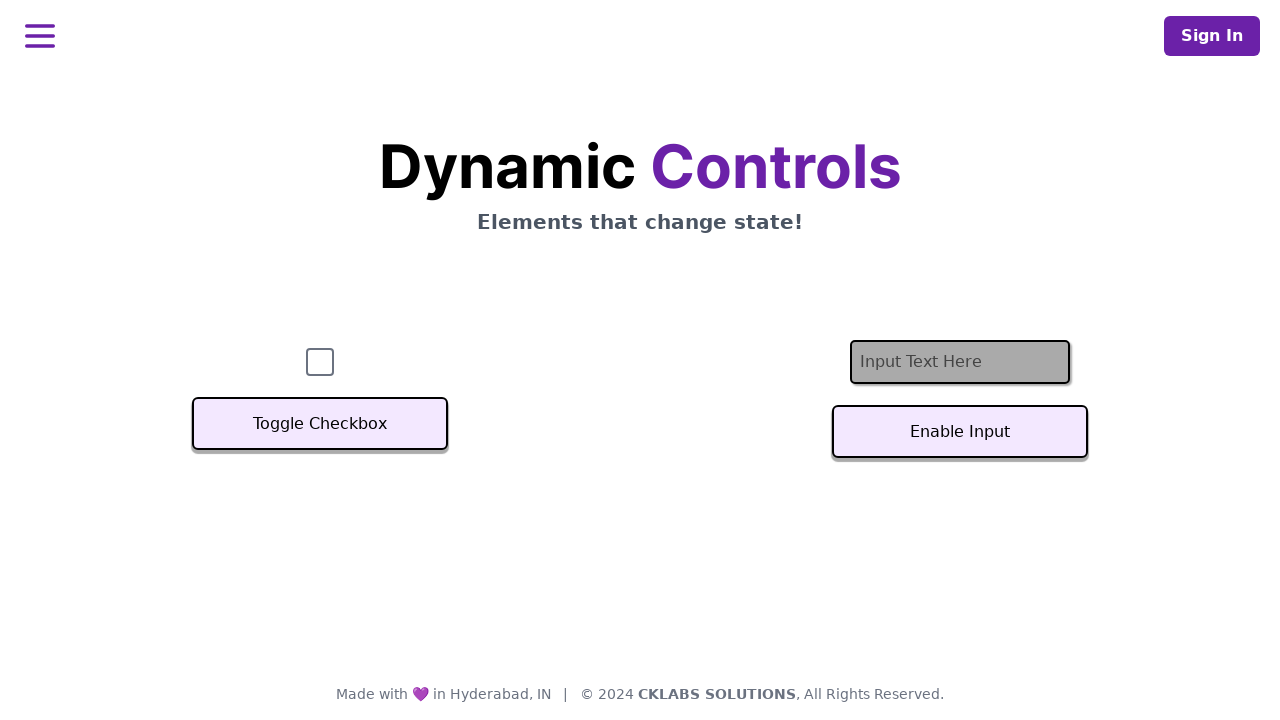

Checkbox is visible on page load
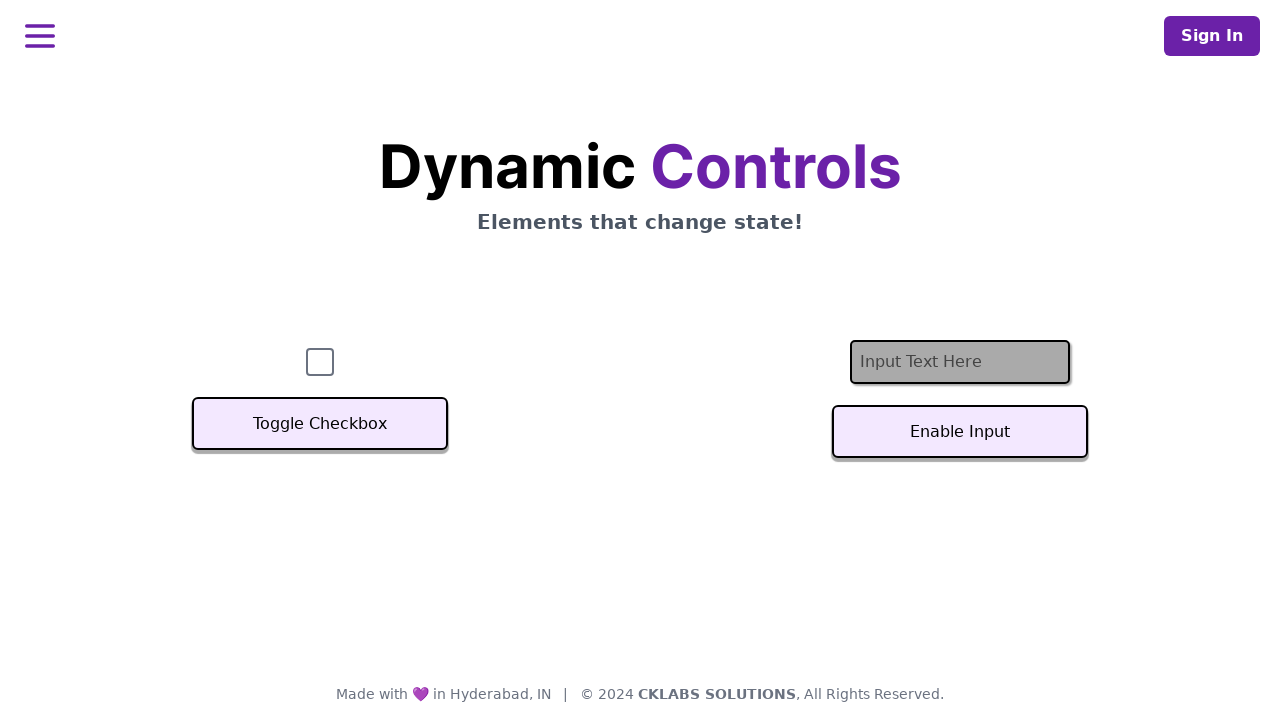

Clicked the 'Toggle Checkbox' button at (320, 424) on xpath=//button[text()='Toggle Checkbox']
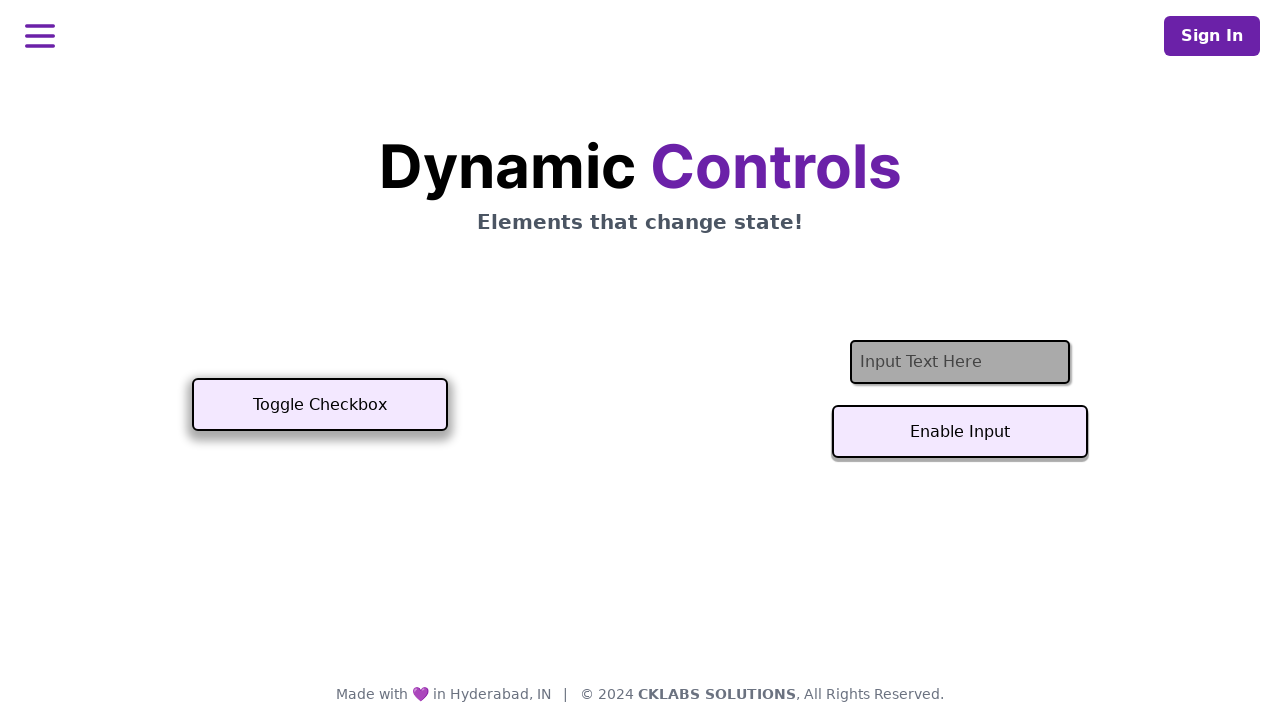

Checkbox is now hidden after toggle
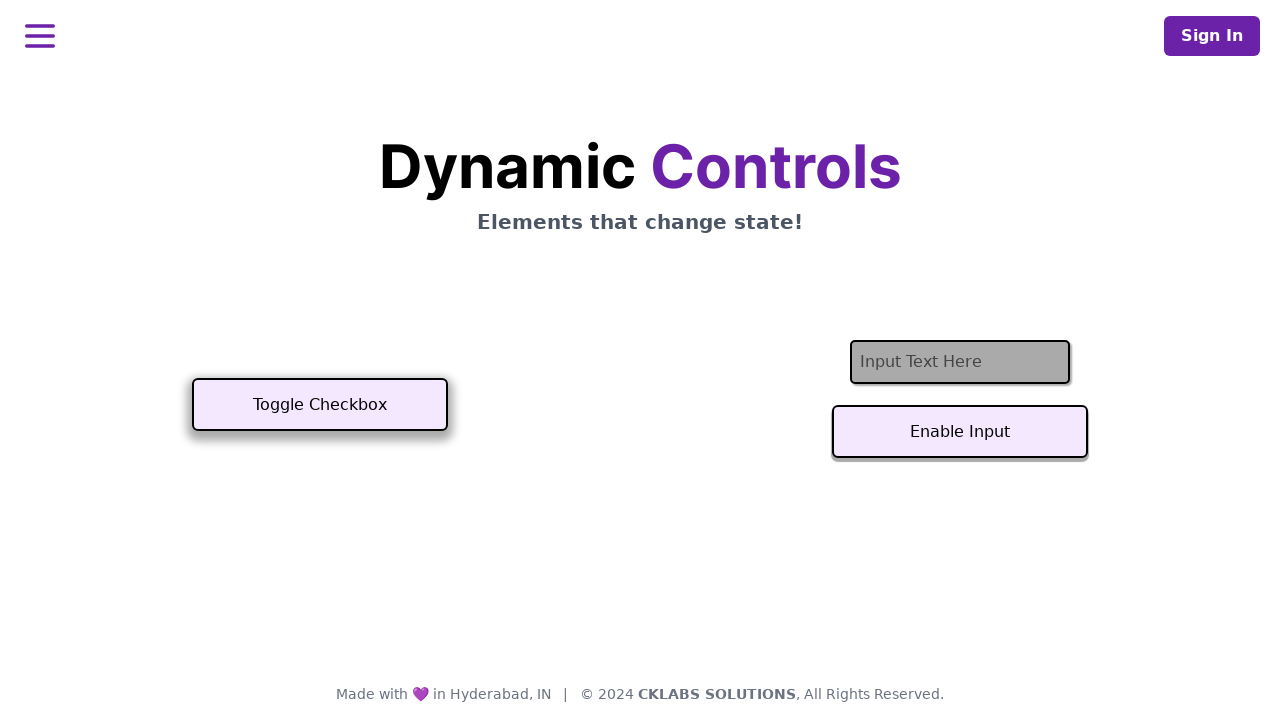

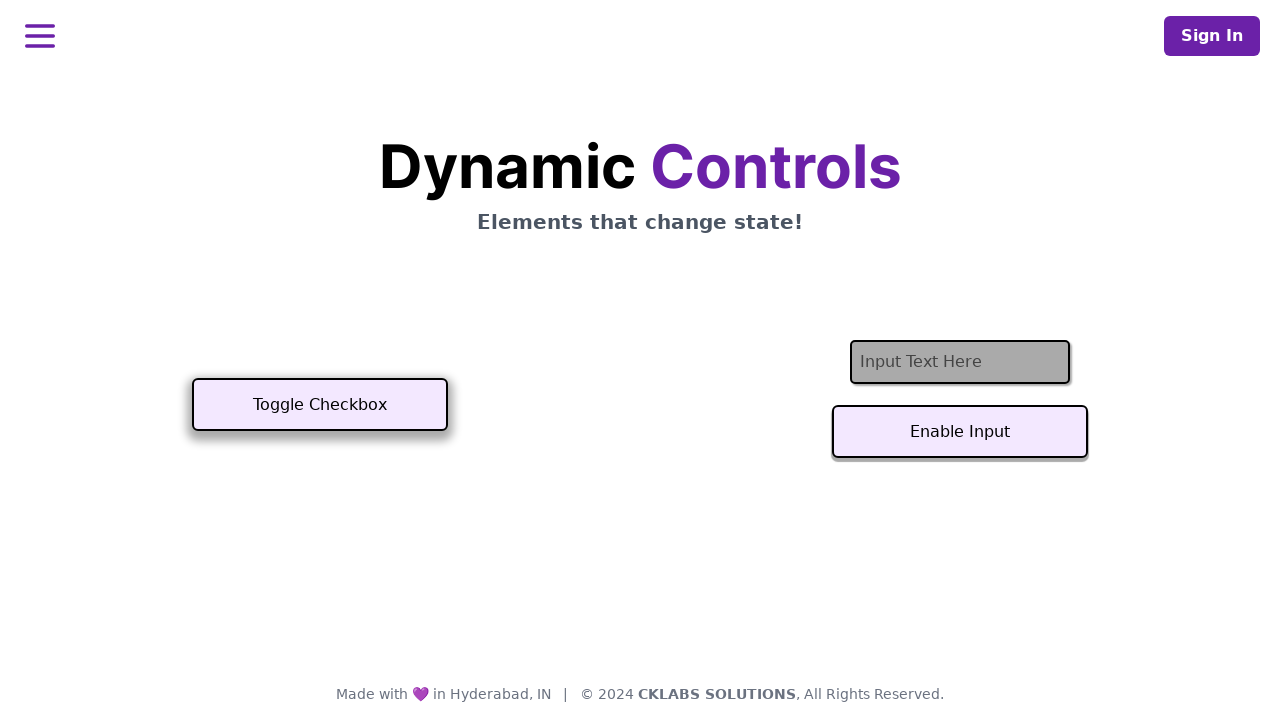